Navigates to the jQuery UI datepicker demo page and maximizes the browser window to verify the page loads correctly.

Starting URL: https://jqueryui.com/datepicker/

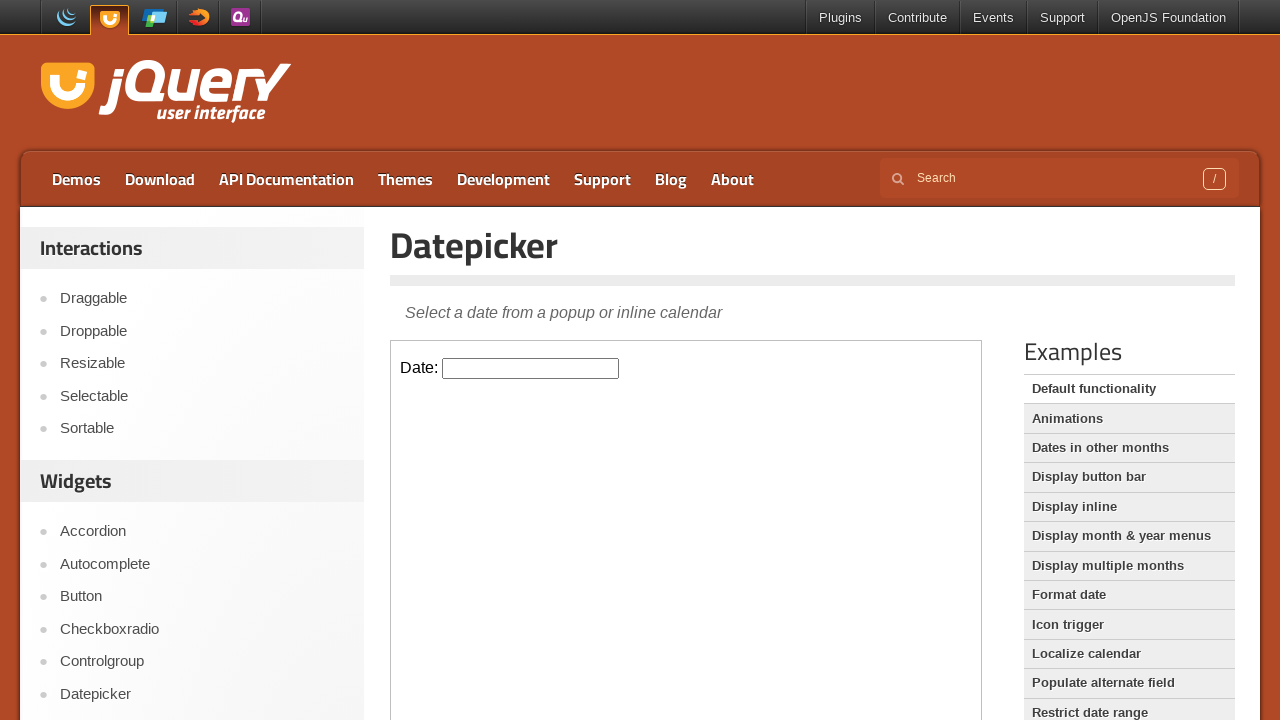

Maximized browser window to 1920x1080
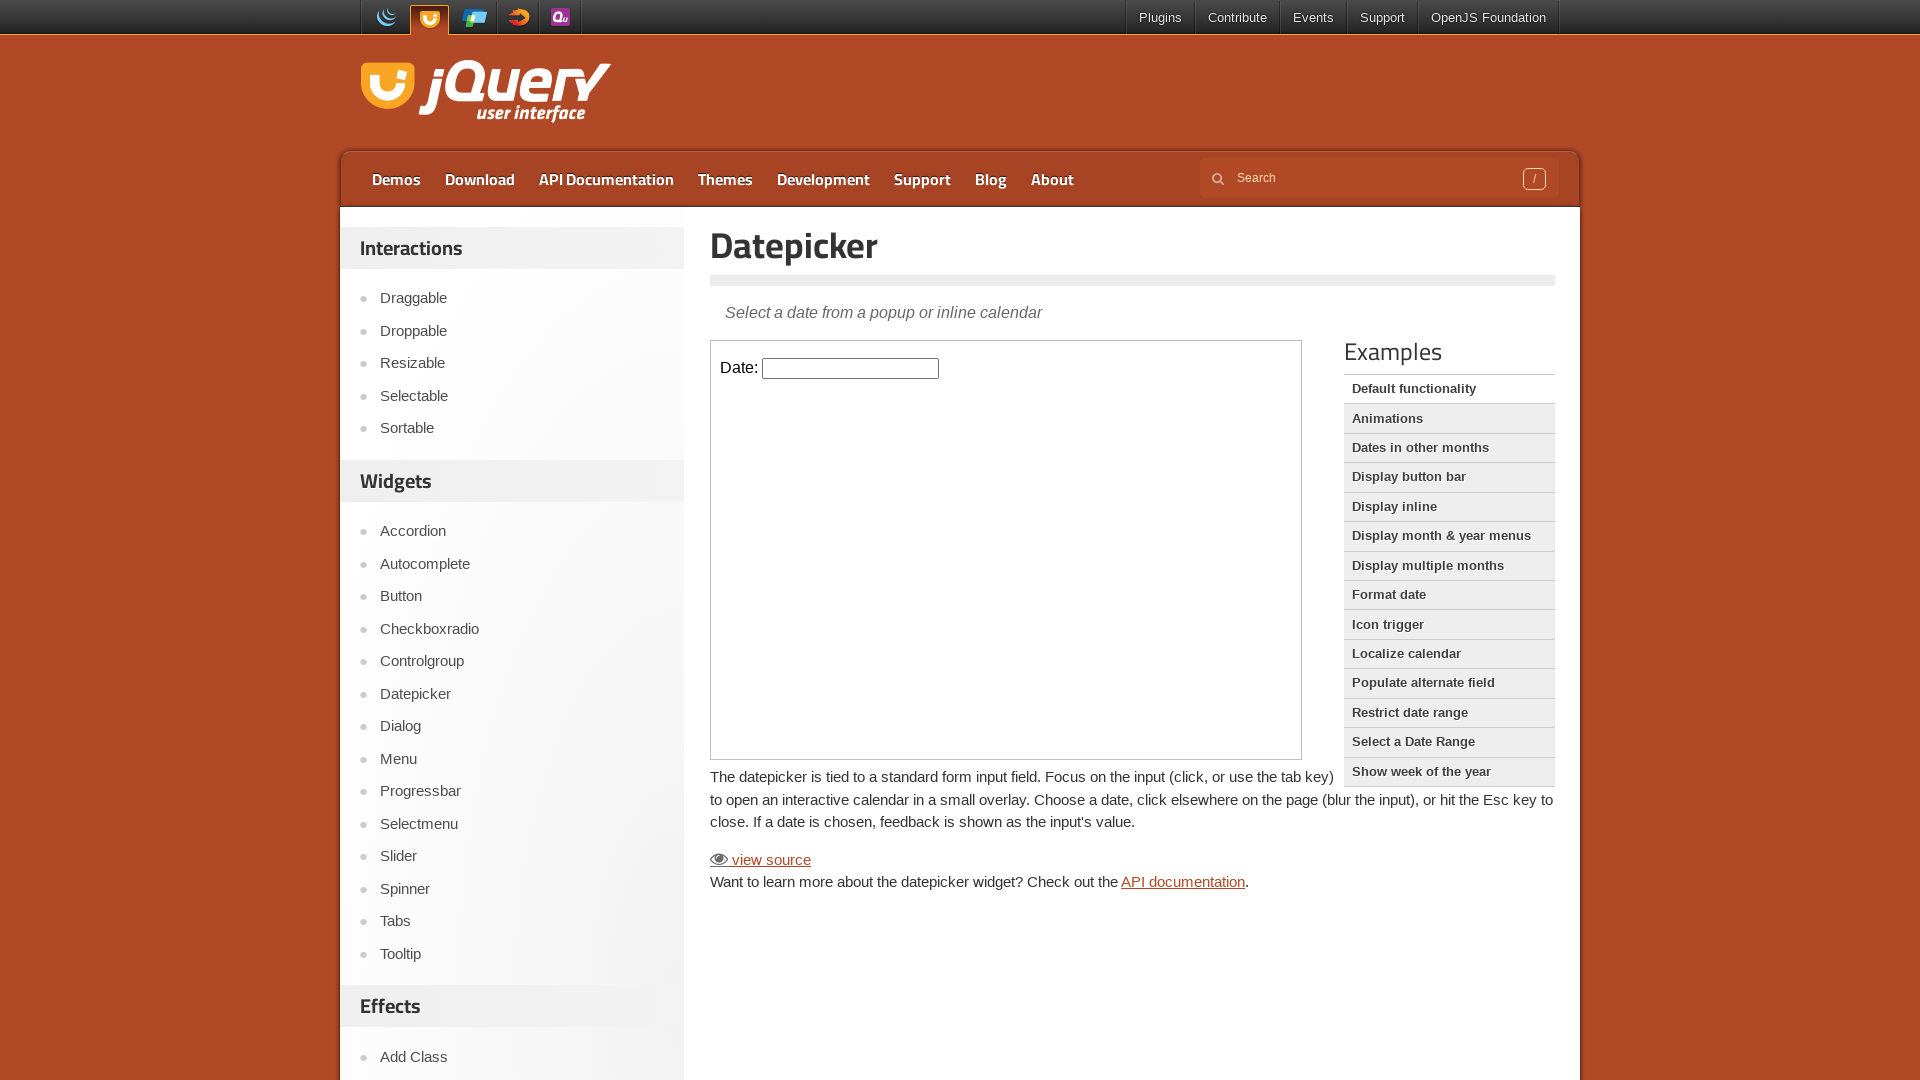

jQuery UI datepicker demo page loaded successfully
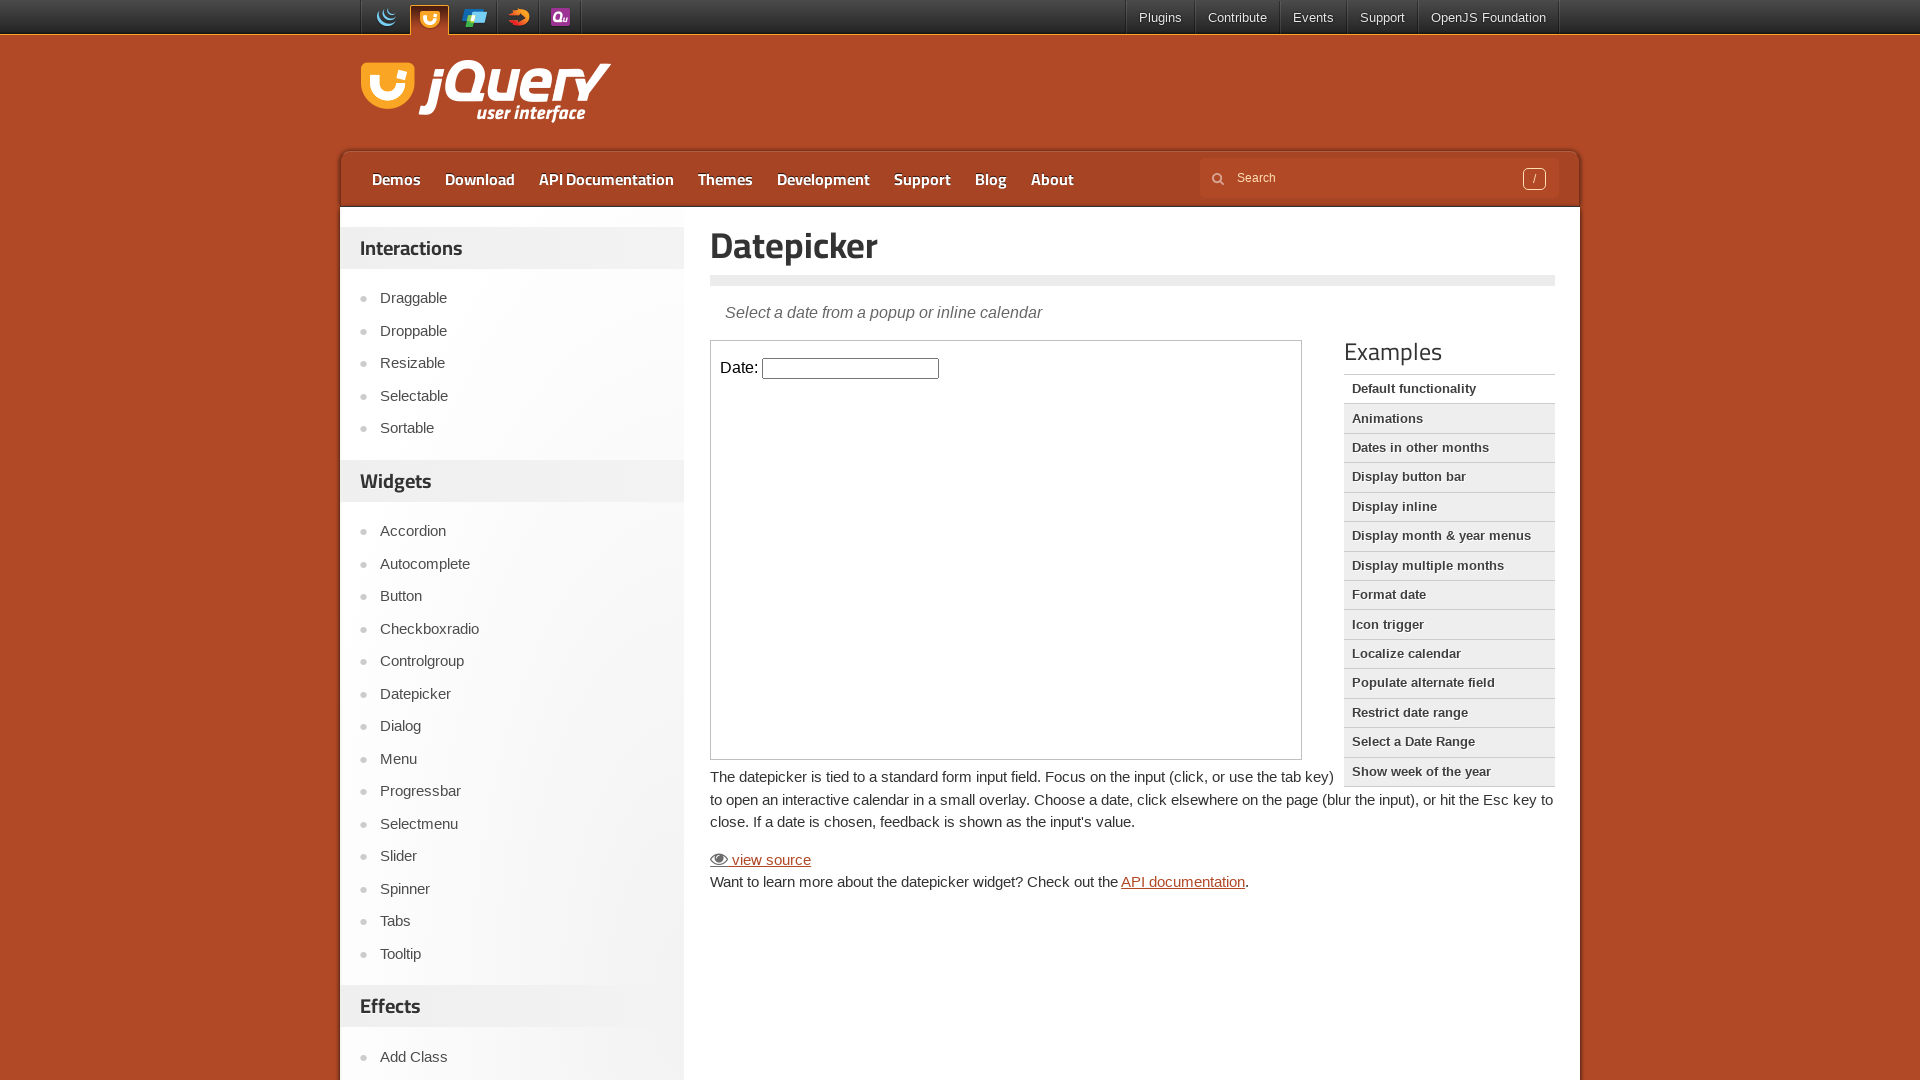

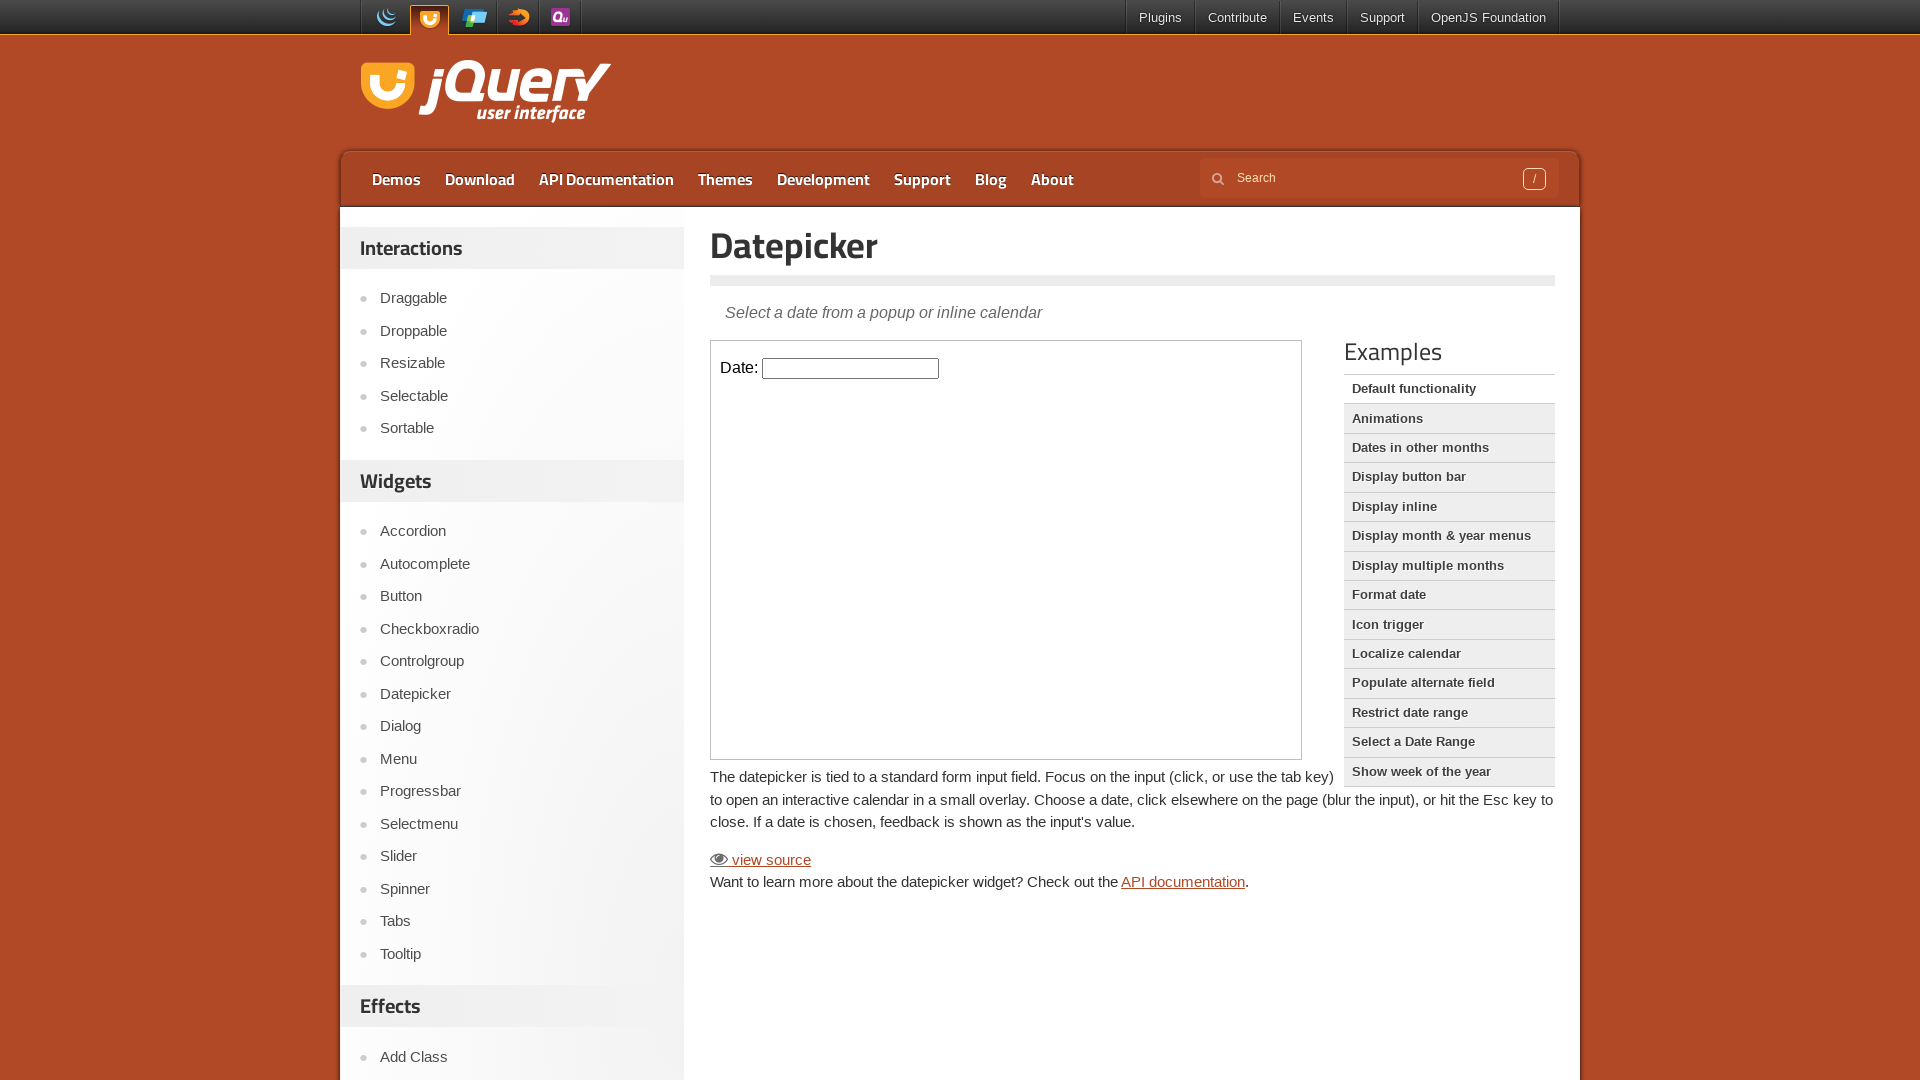